Tests that other controls are hidden when editing a todo item

Starting URL: https://demo.playwright.dev/todomvc

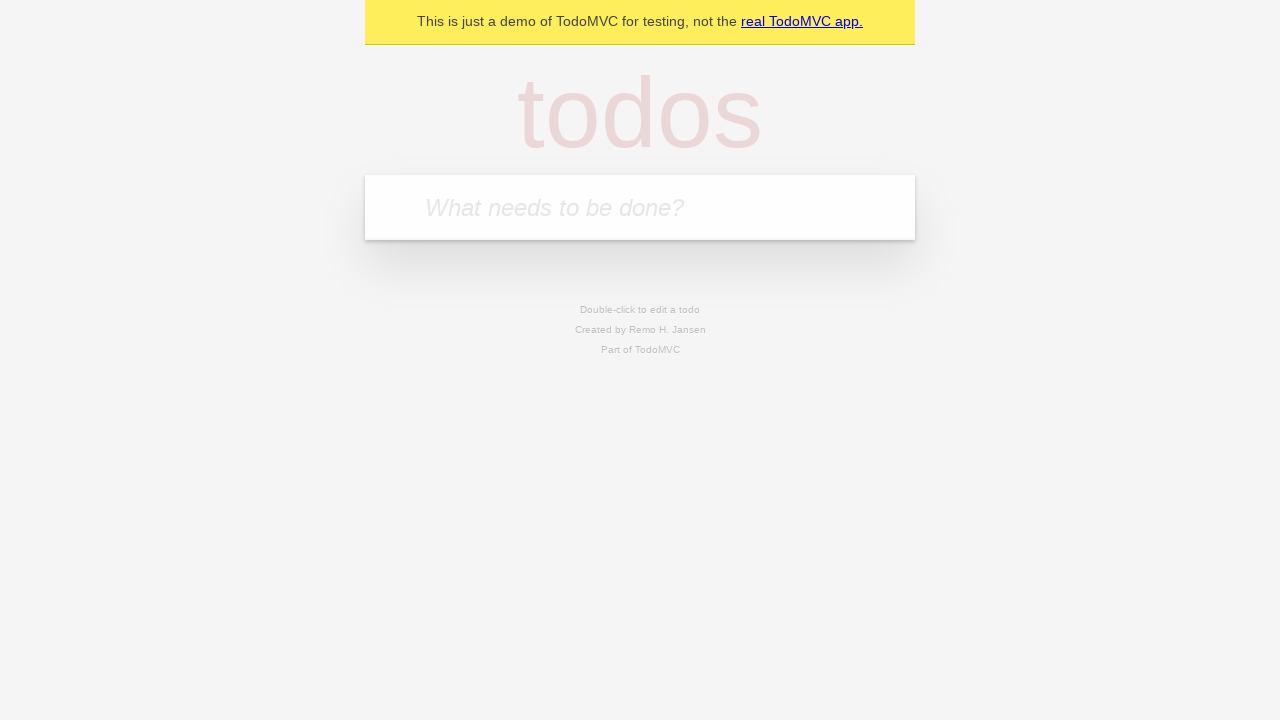

Filled new todo input with 'buy some cheese' on .new-todo
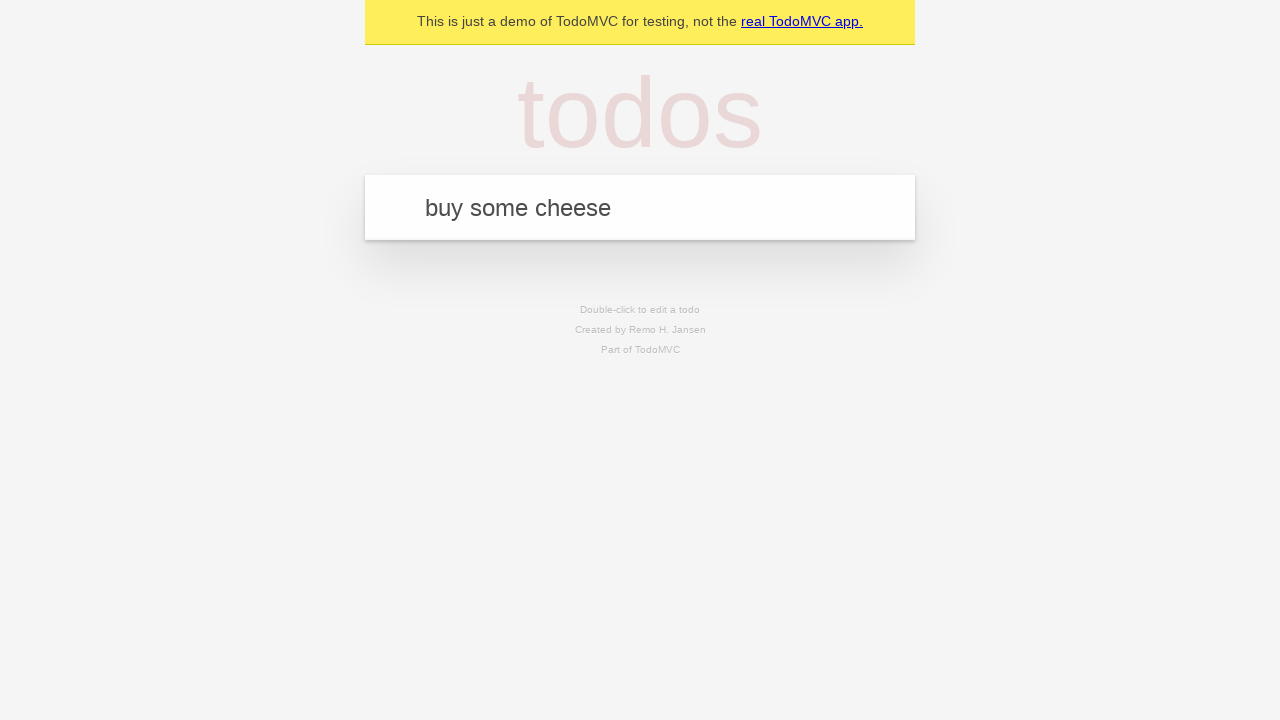

Pressed Enter to create first todo on .new-todo
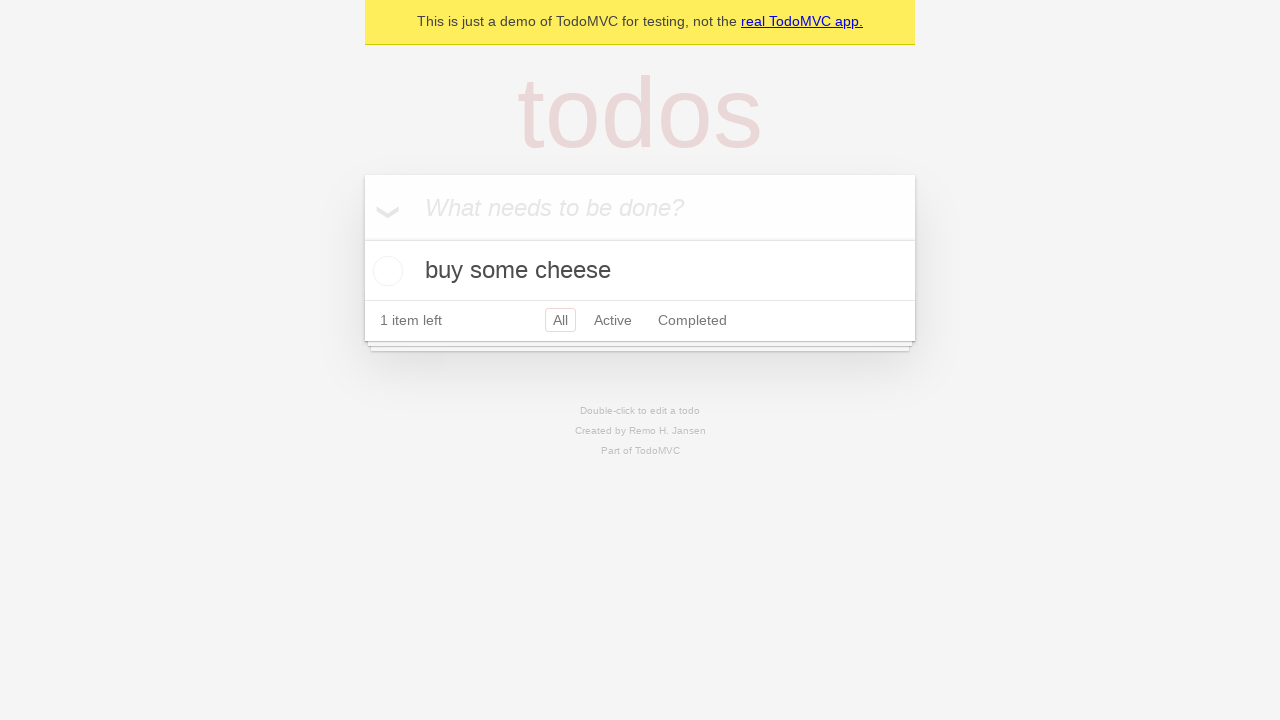

Filled new todo input with 'feed the cat' on .new-todo
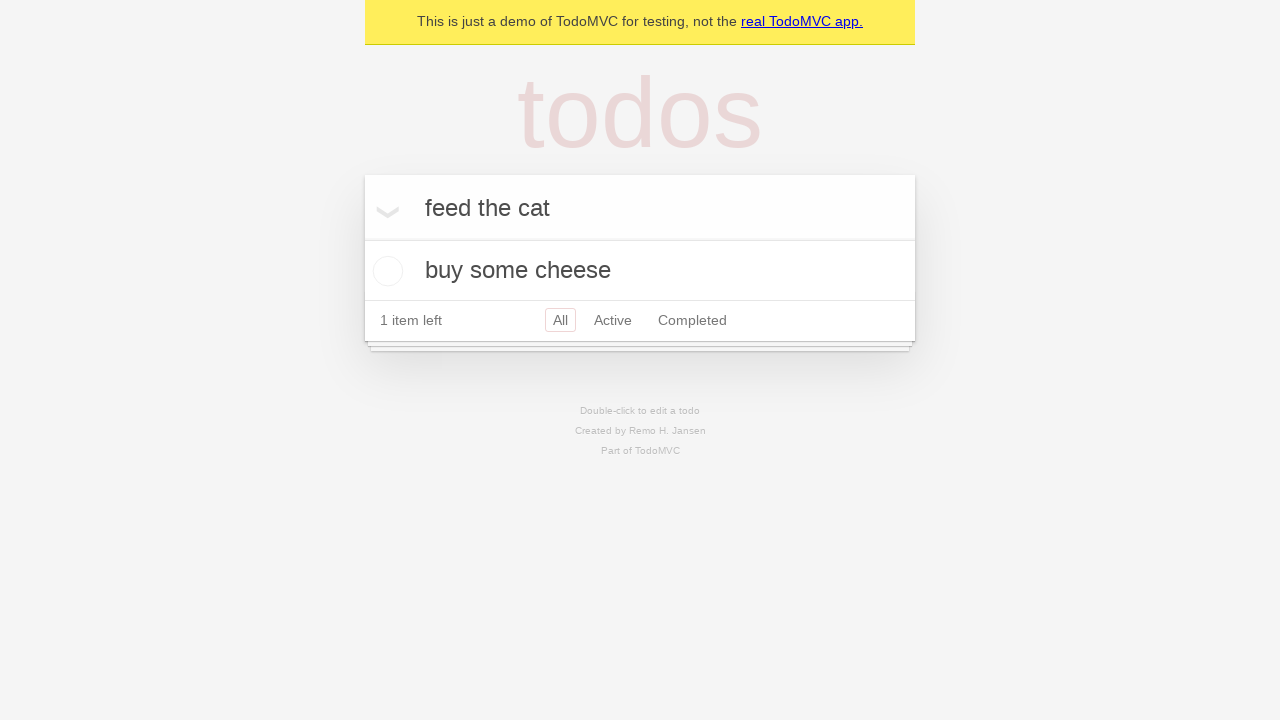

Pressed Enter to create second todo on .new-todo
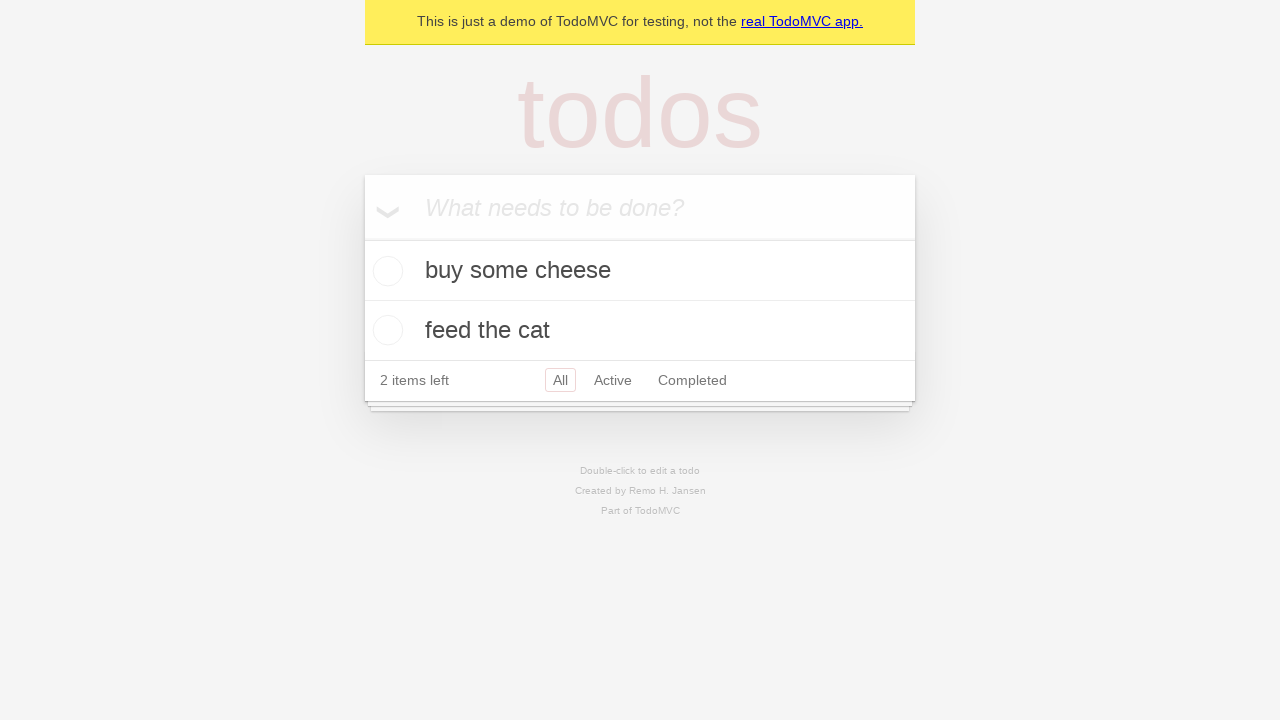

Filled new todo input with 'book a doctors appointment' on .new-todo
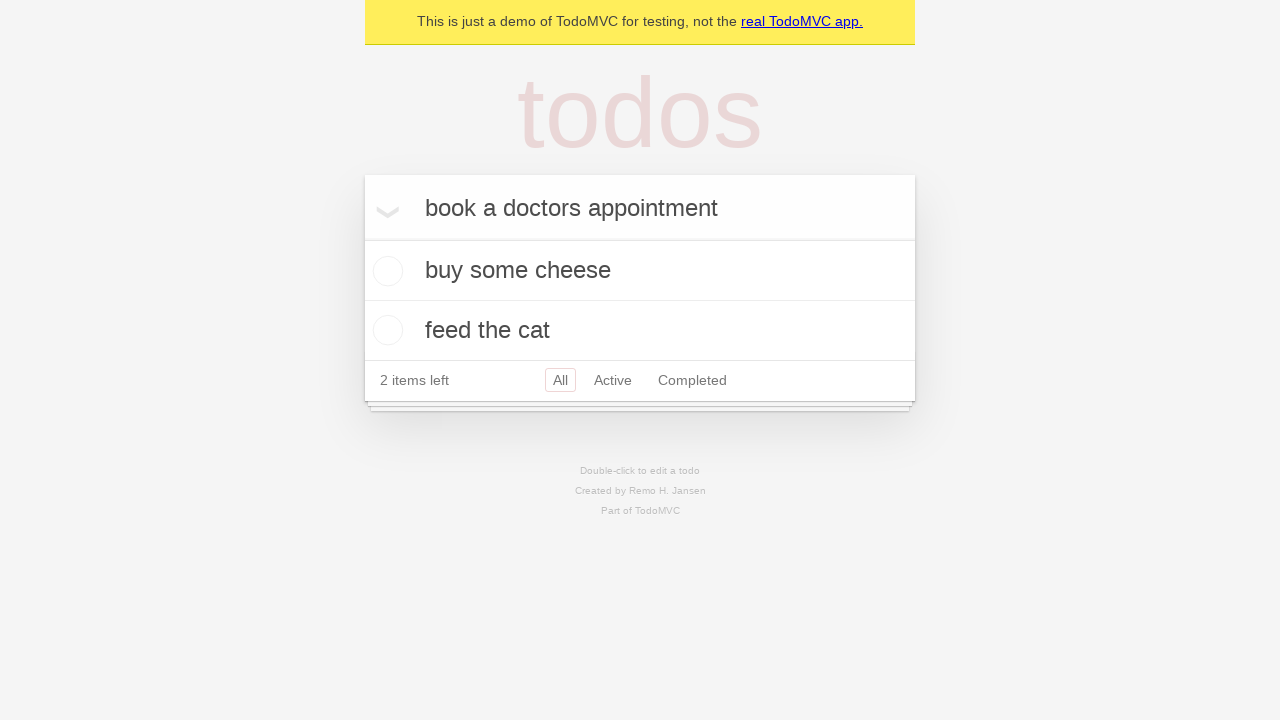

Pressed Enter to create third todo on .new-todo
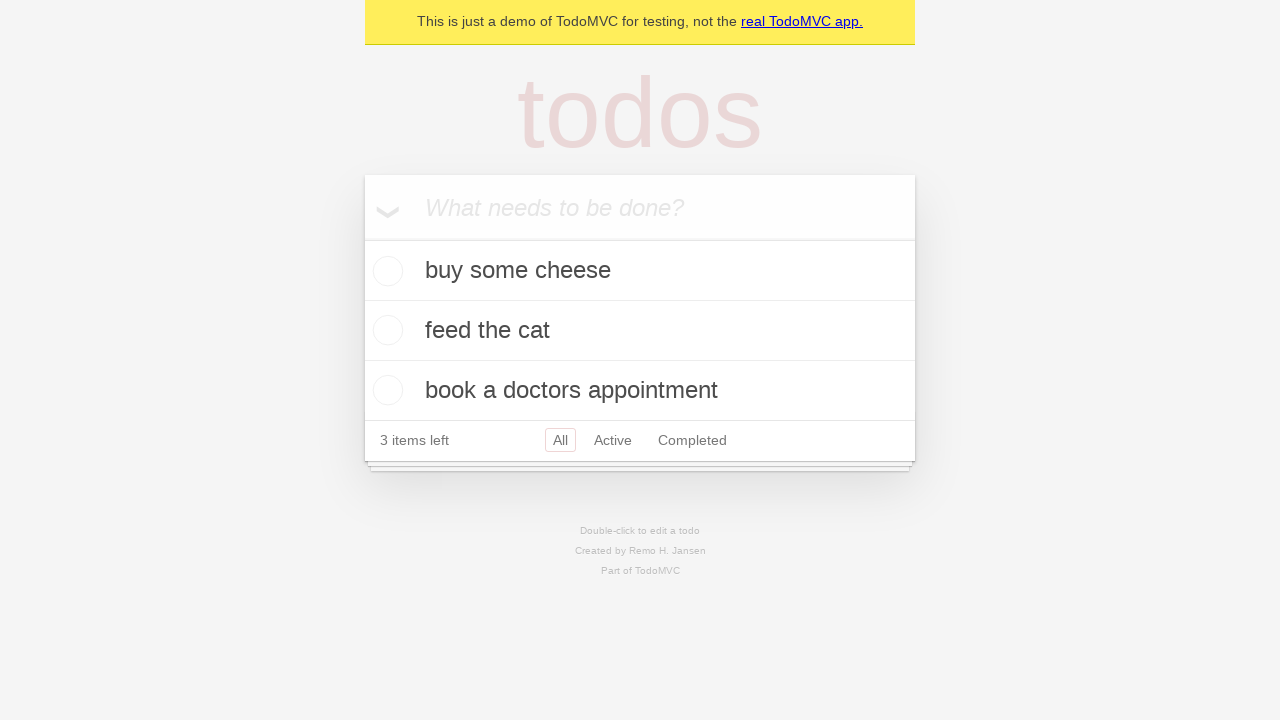

All three todos loaded in the list
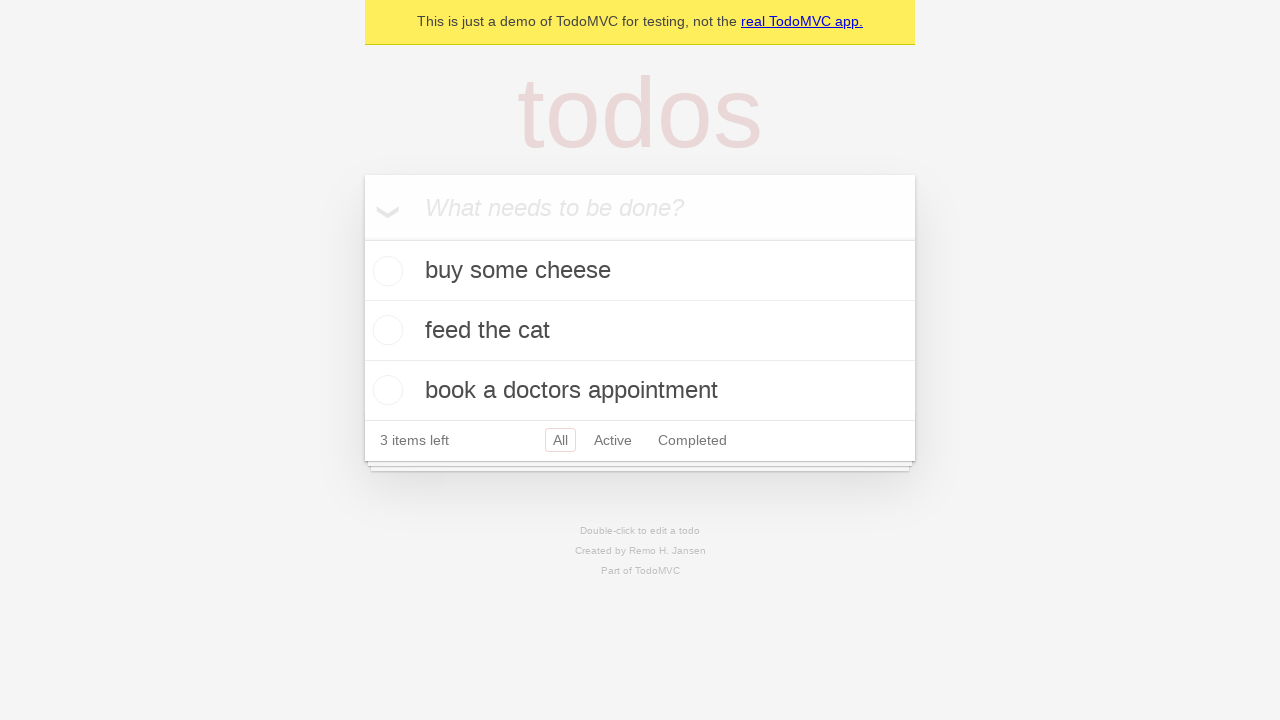

Double-clicked second todo item to enter edit mode at (640, 331) on .todo-list li >> nth=1
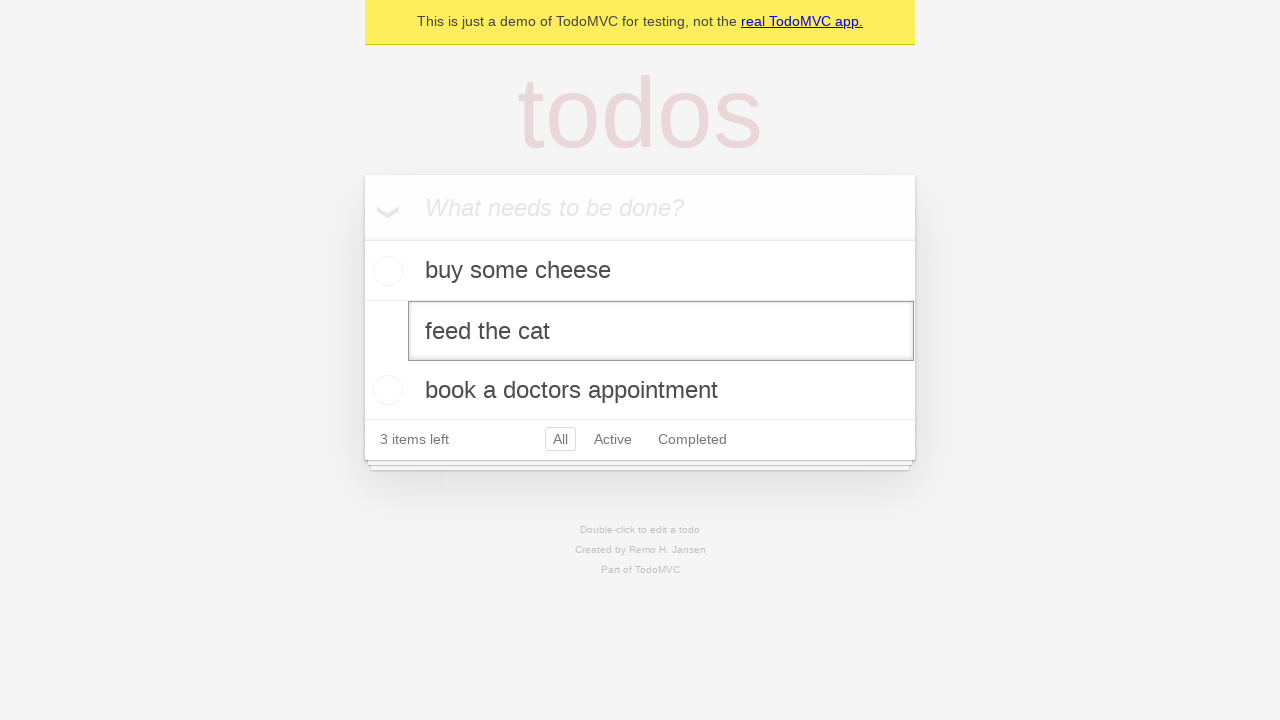

Edit input field appeared - other controls hidden when editing
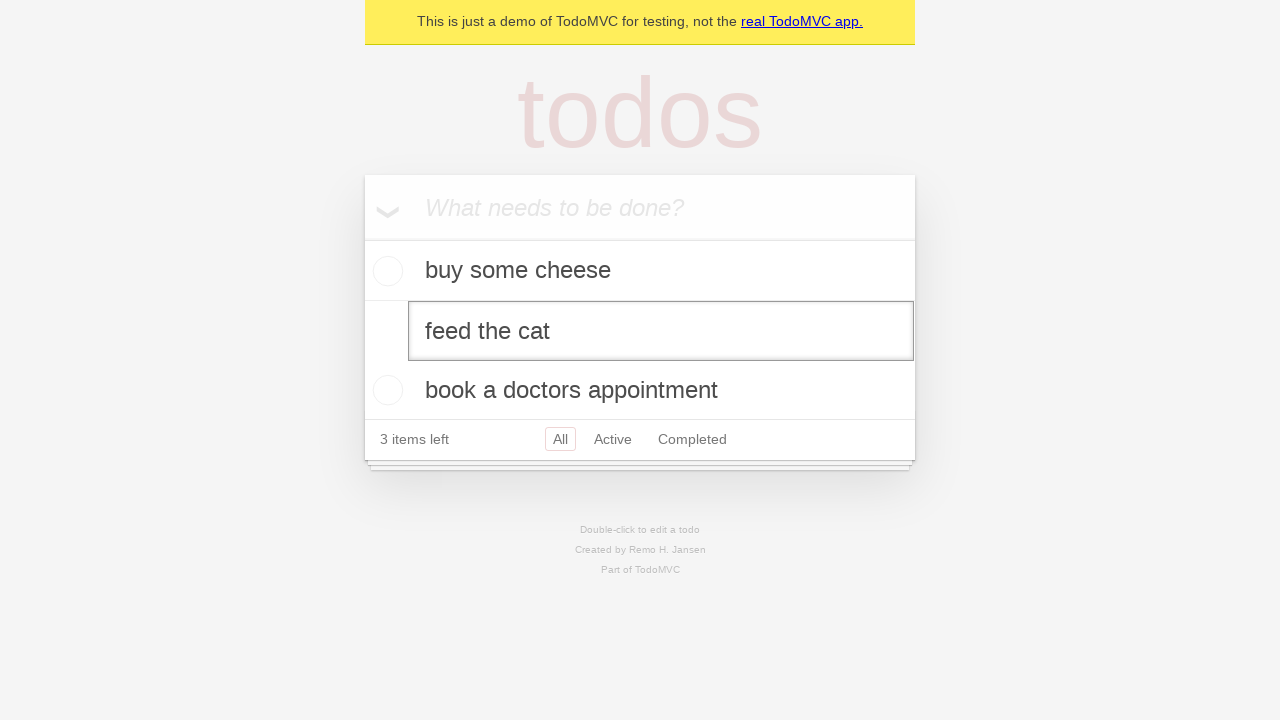

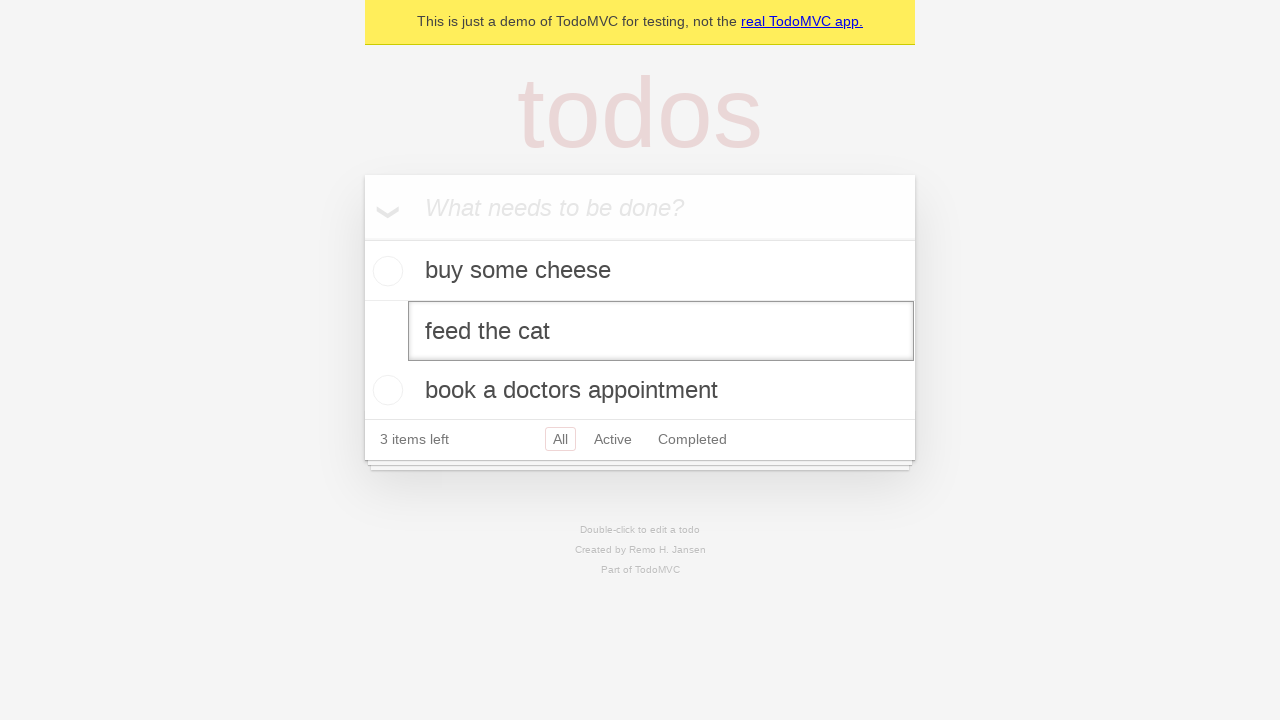